Tests filtering to display all todo items after viewing filtered lists

Starting URL: https://demo.playwright.dev/todomvc

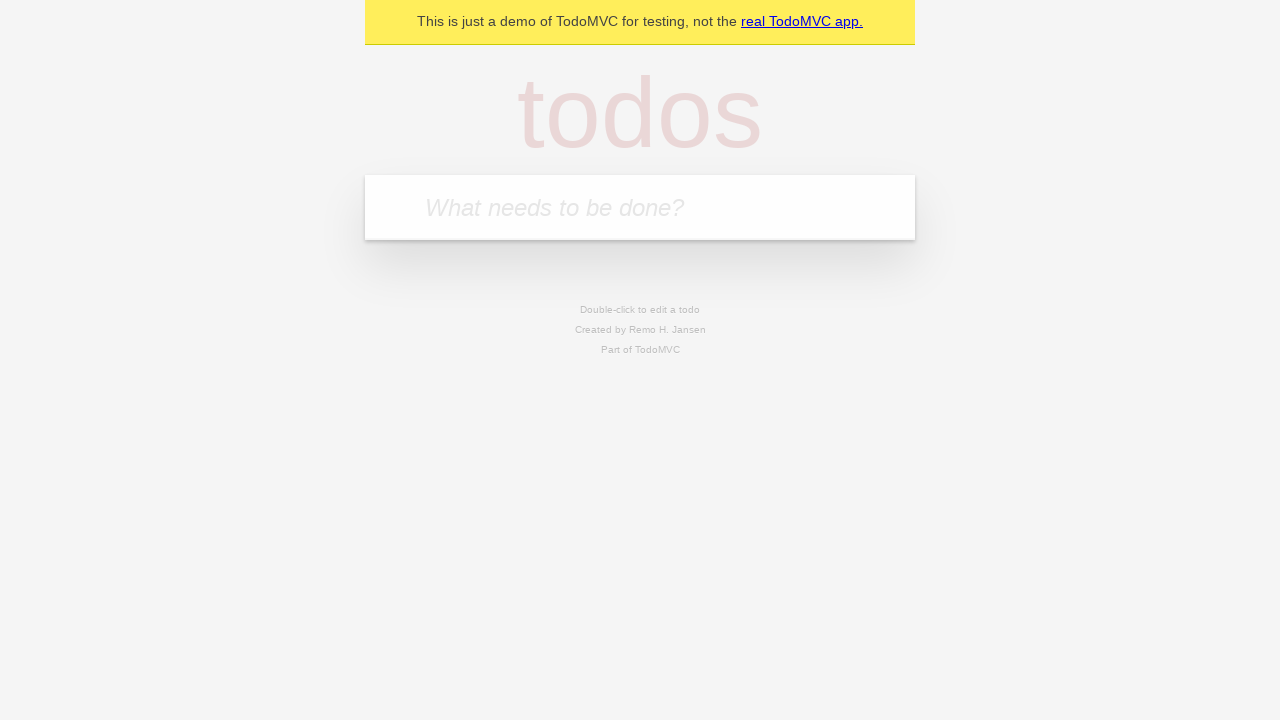

Filled todo input with 'buy some cheese' on internal:attr=[placeholder="What needs to be done?"i]
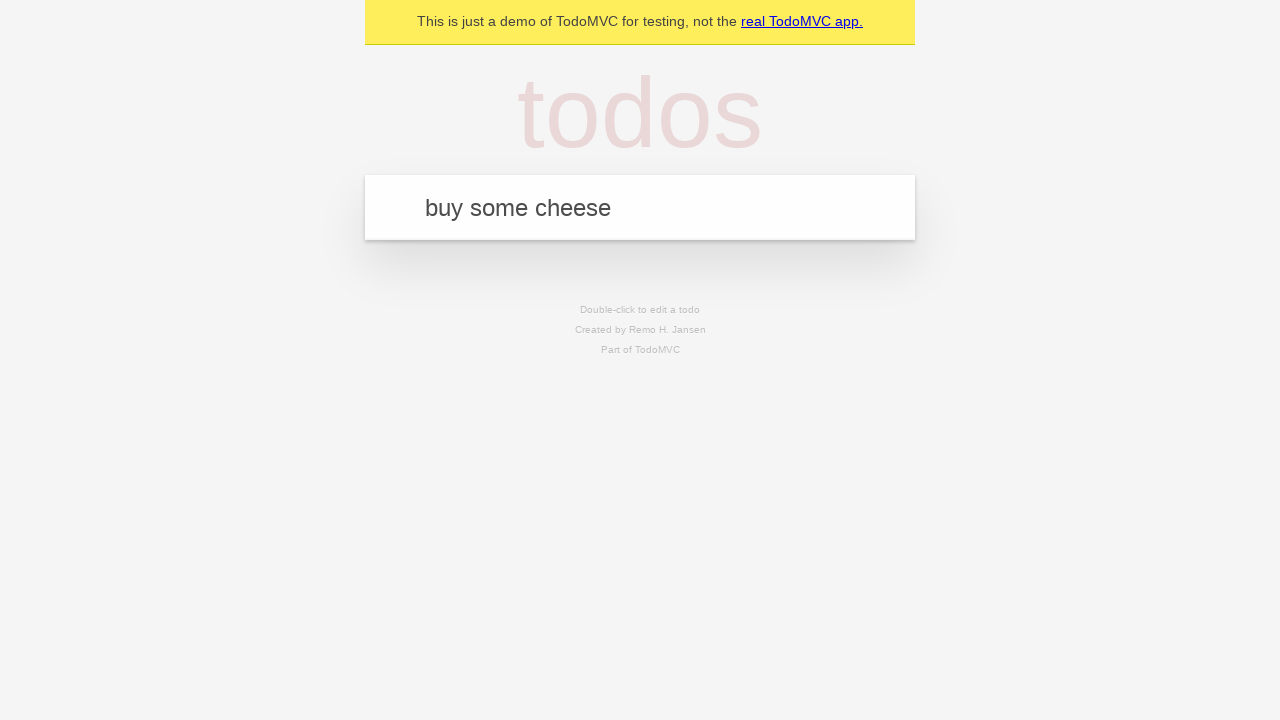

Pressed Enter to add first todo item on internal:attr=[placeholder="What needs to be done?"i]
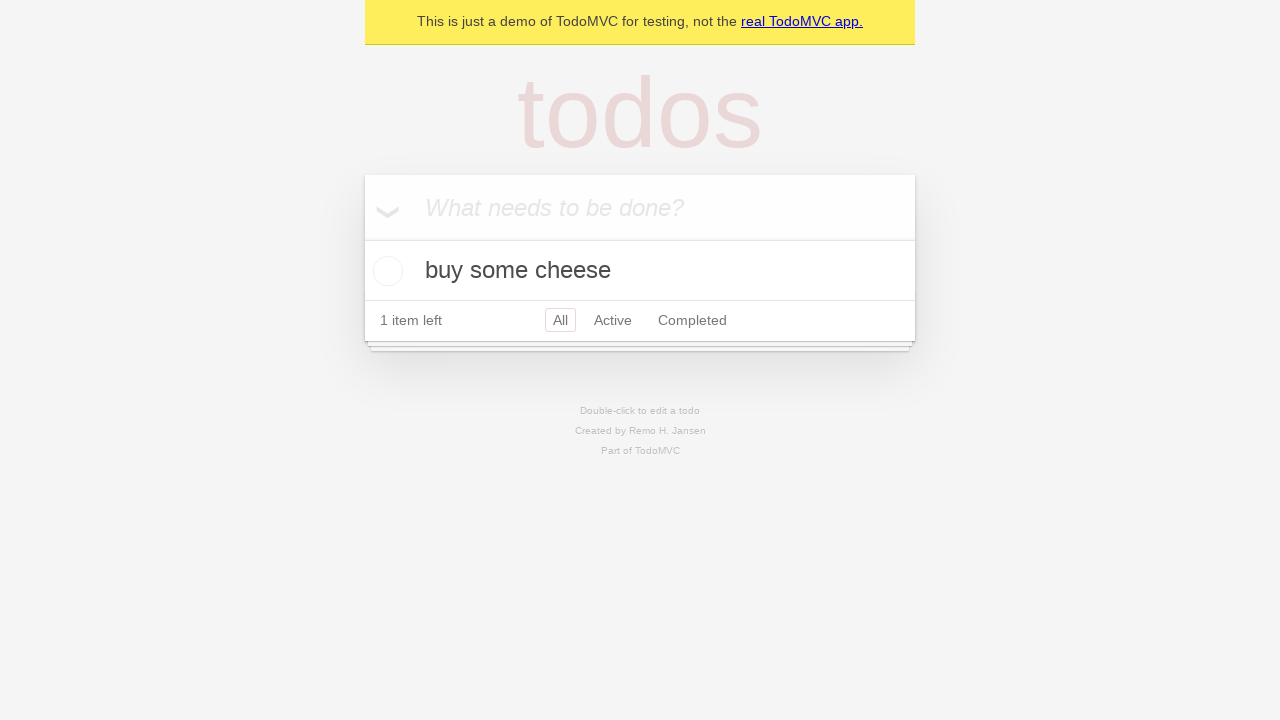

Filled todo input with 'feed the cat' on internal:attr=[placeholder="What needs to be done?"i]
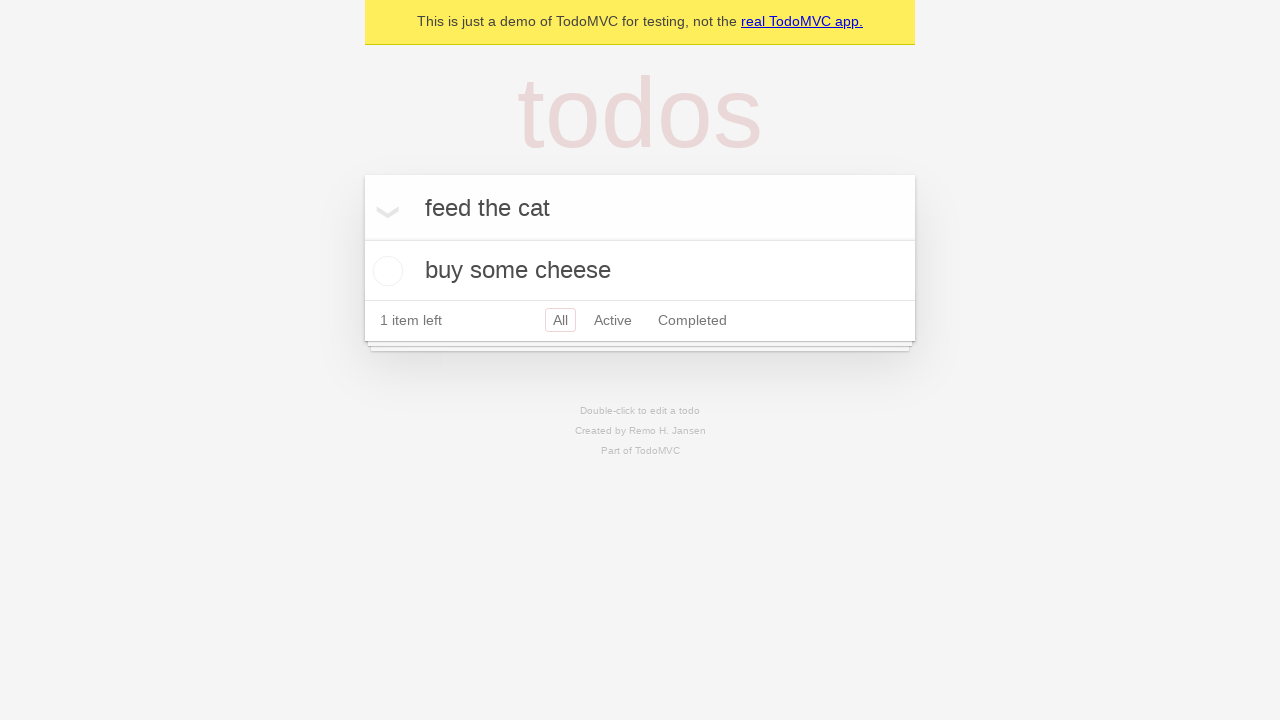

Pressed Enter to add second todo item on internal:attr=[placeholder="What needs to be done?"i]
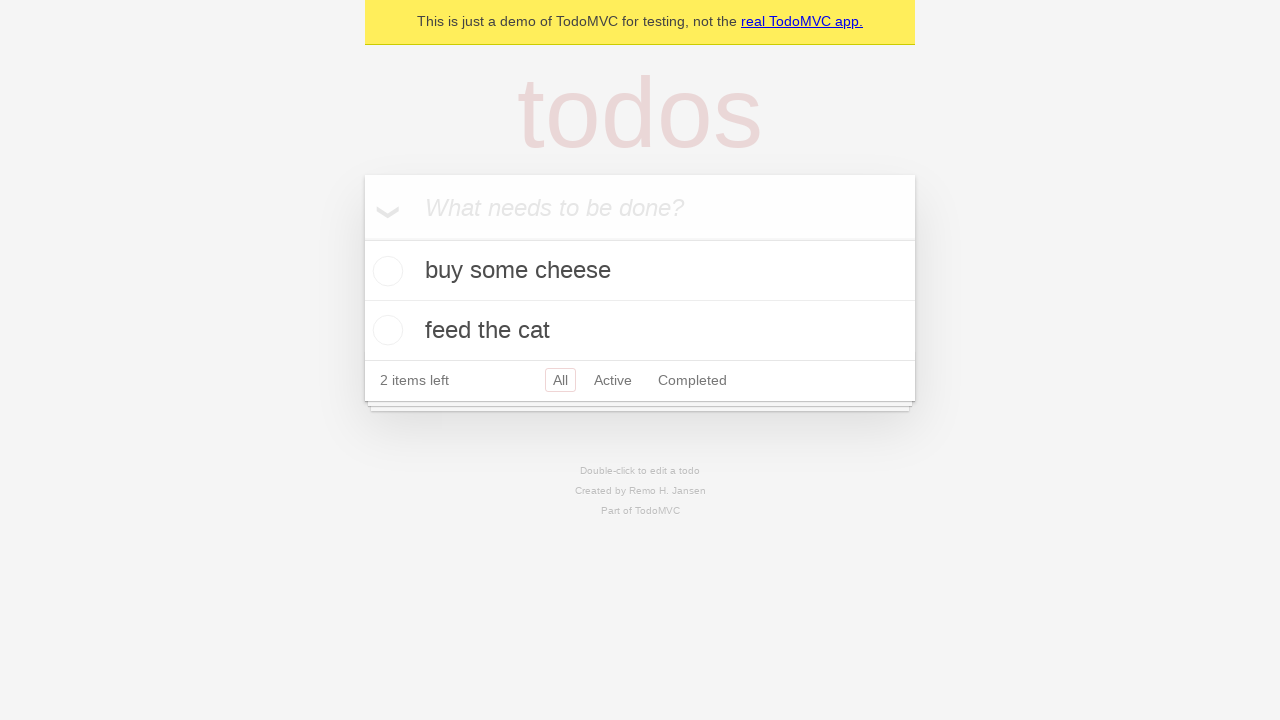

Filled todo input with 'book a doctors appointment' on internal:attr=[placeholder="What needs to be done?"i]
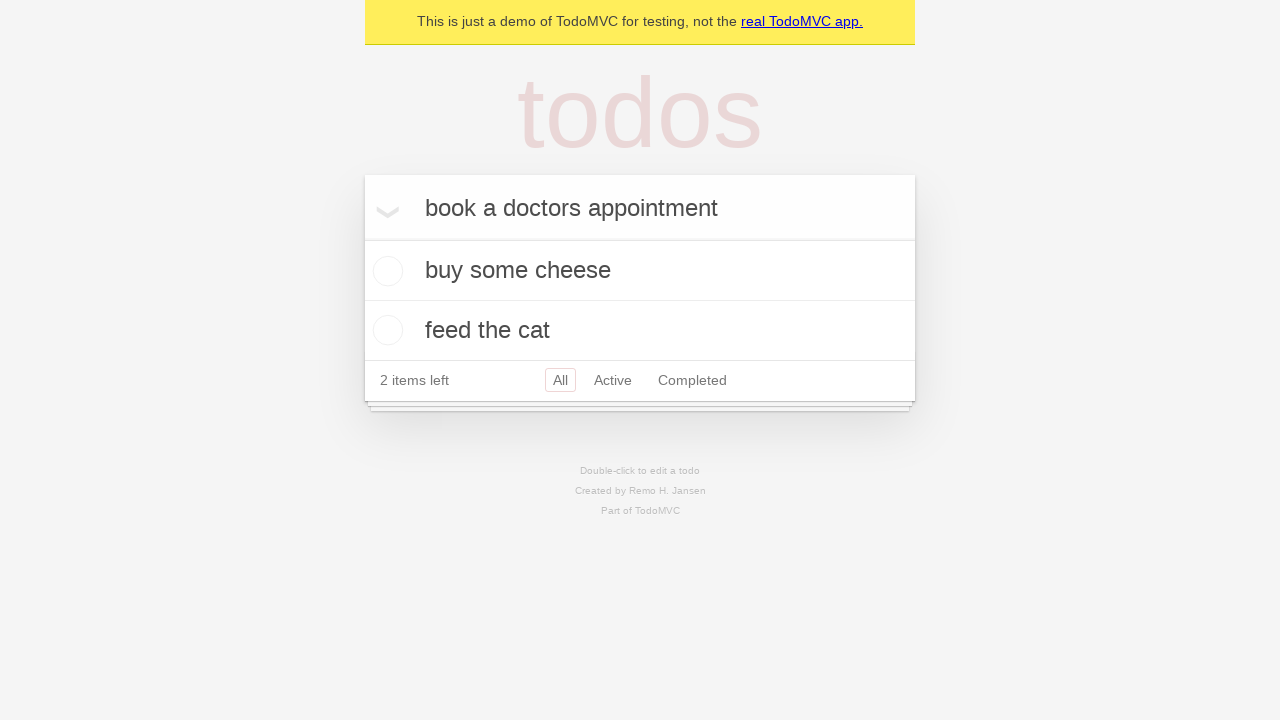

Pressed Enter to add third todo item on internal:attr=[placeholder="What needs to be done?"i]
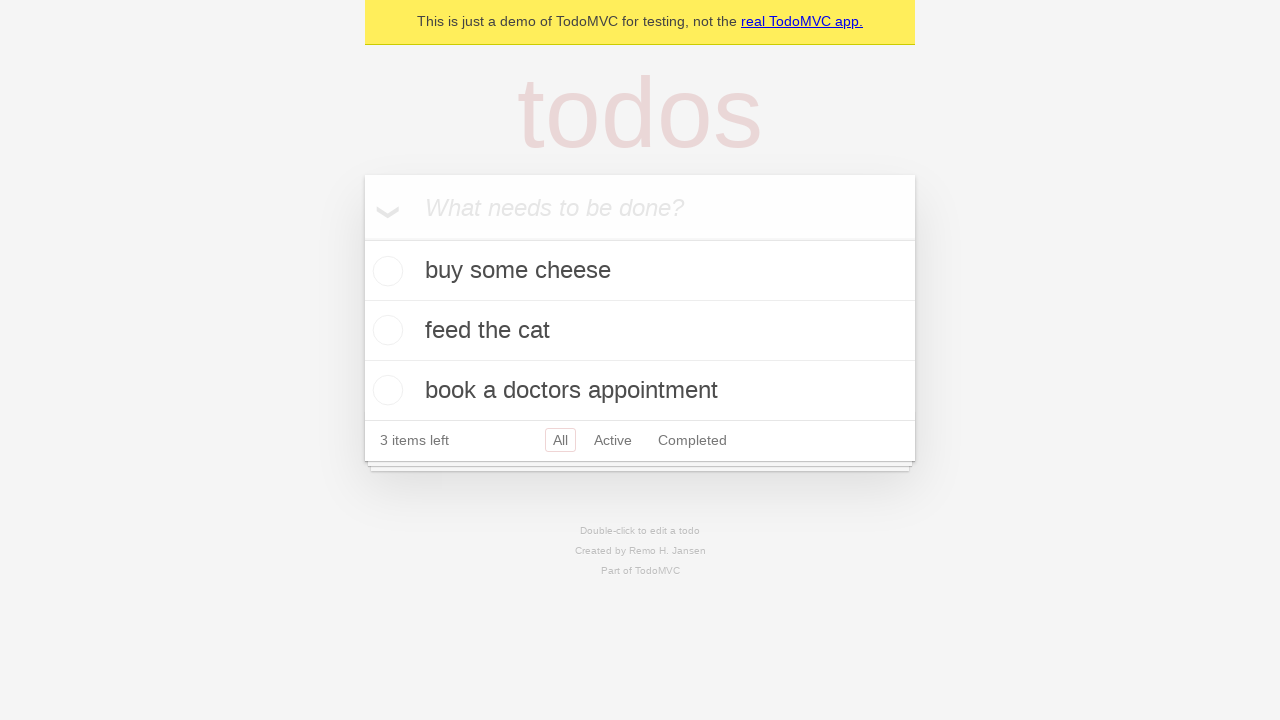

Checked the second todo item checkbox at (385, 330) on internal:testid=[data-testid="todo-item"s] >> nth=1 >> internal:role=checkbox
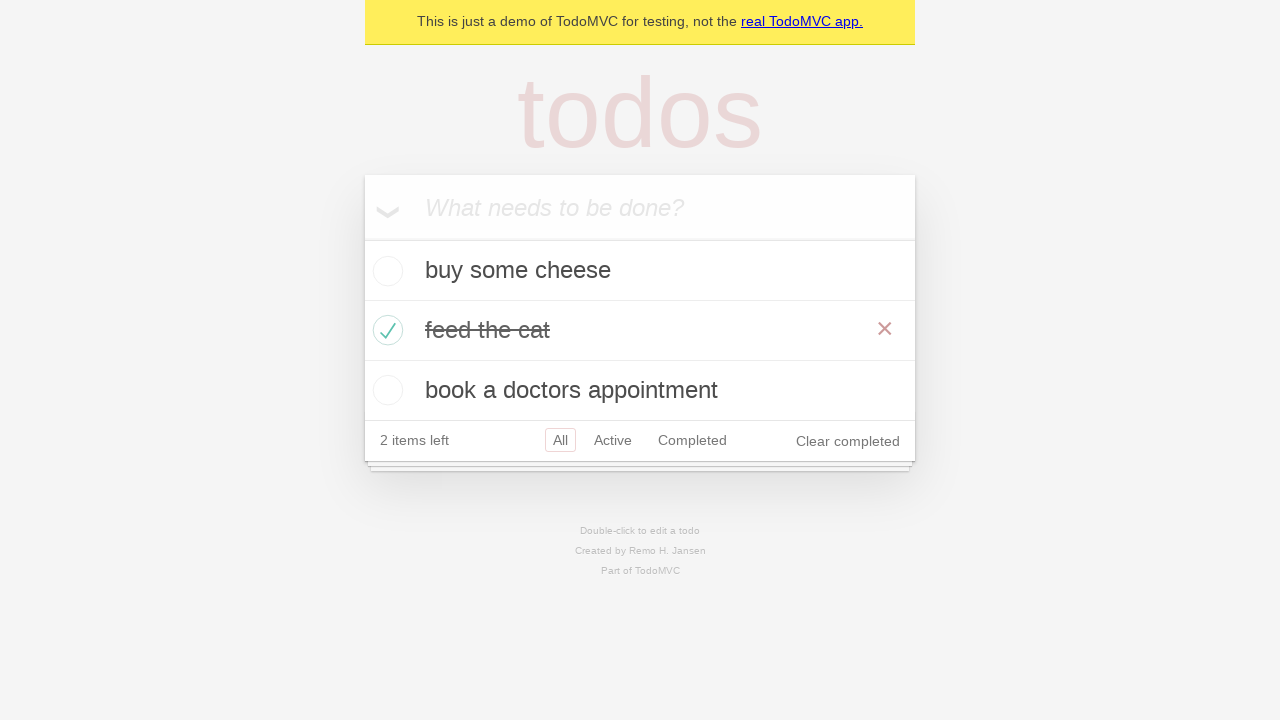

Clicked Active filter to show only active todos at (613, 440) on internal:role=link[name="Active"i]
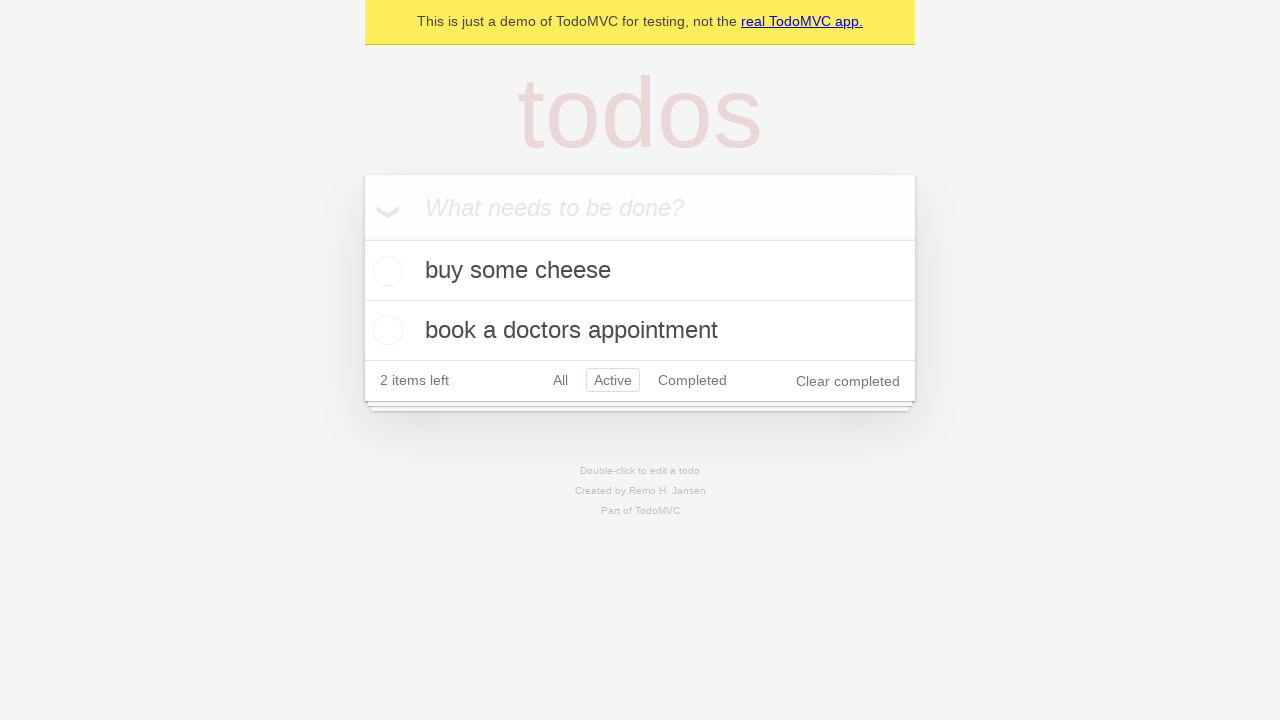

Clicked Completed filter to show only completed todos at (692, 380) on internal:role=link[name="Completed"i]
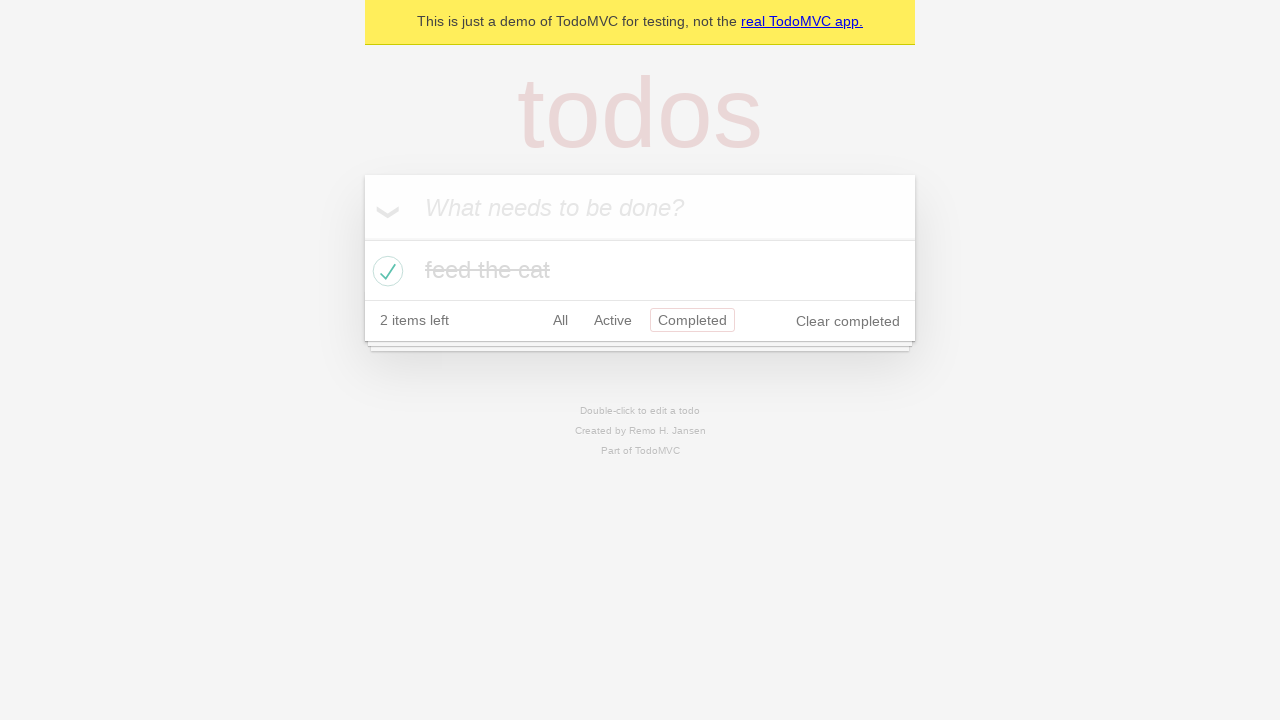

Clicked All filter to display all items at (560, 320) on internal:role=link[name="All"i]
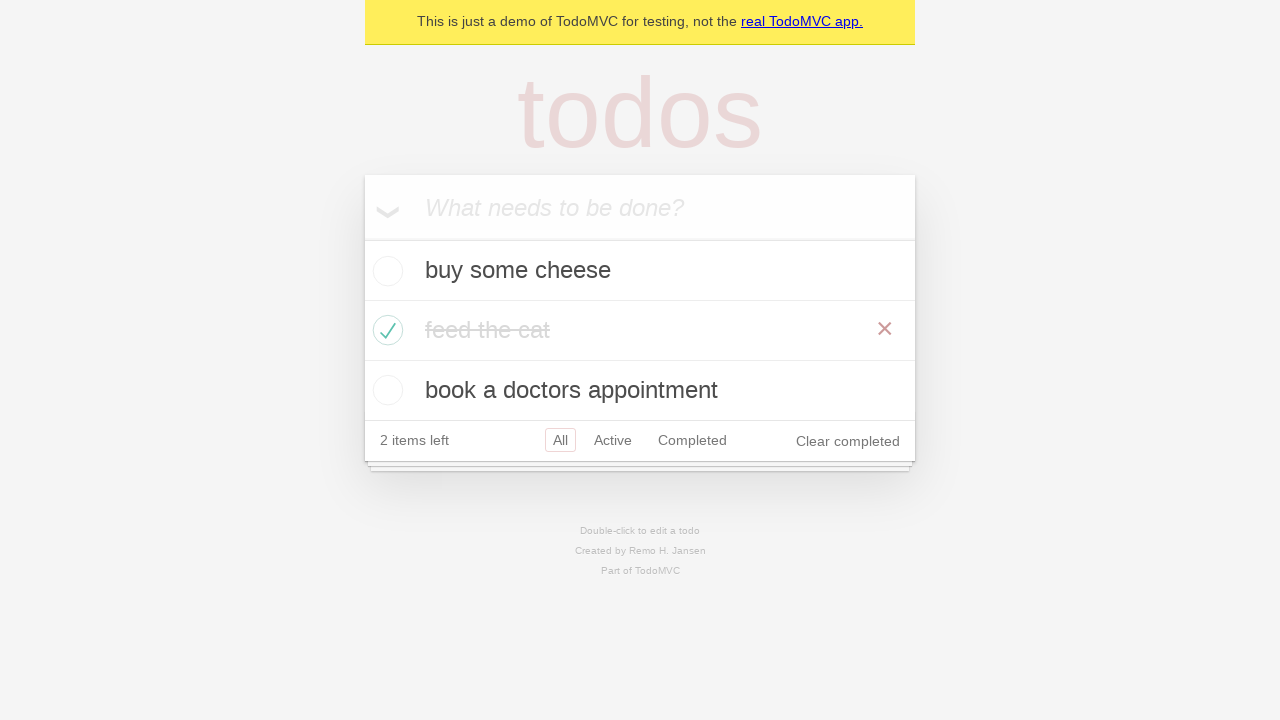

Verified all todo items are visible after clicking All filter
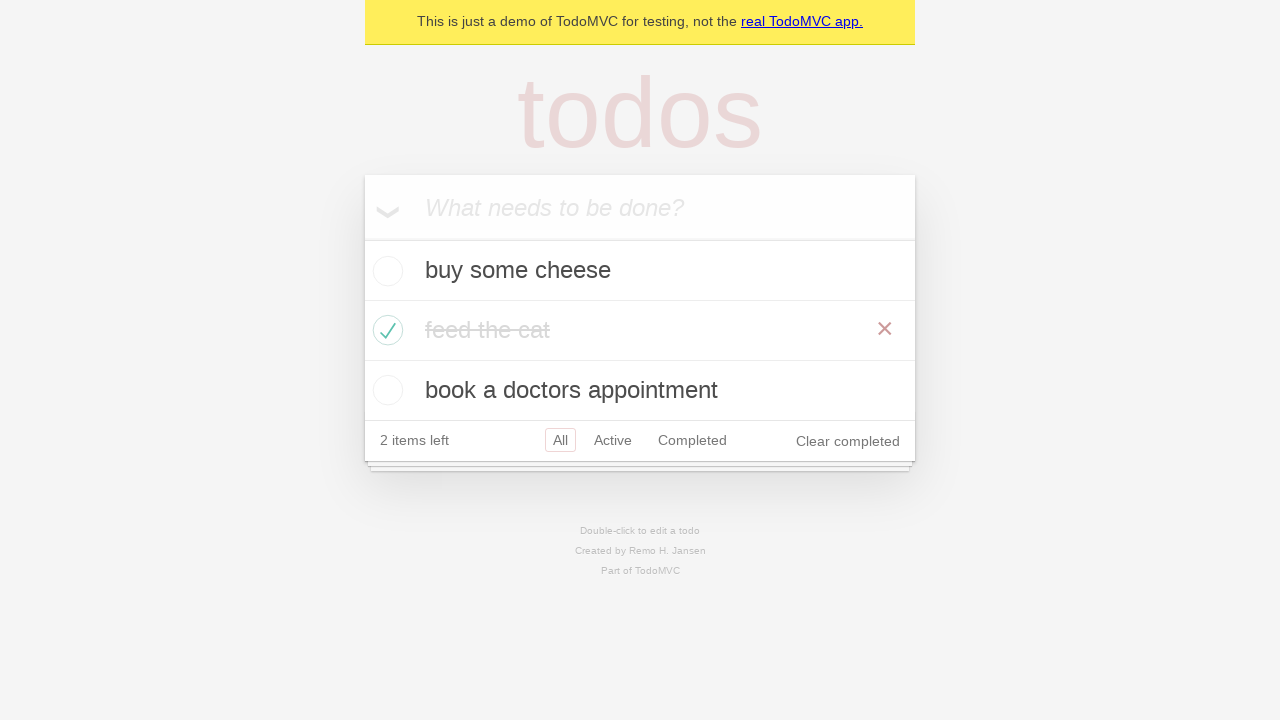

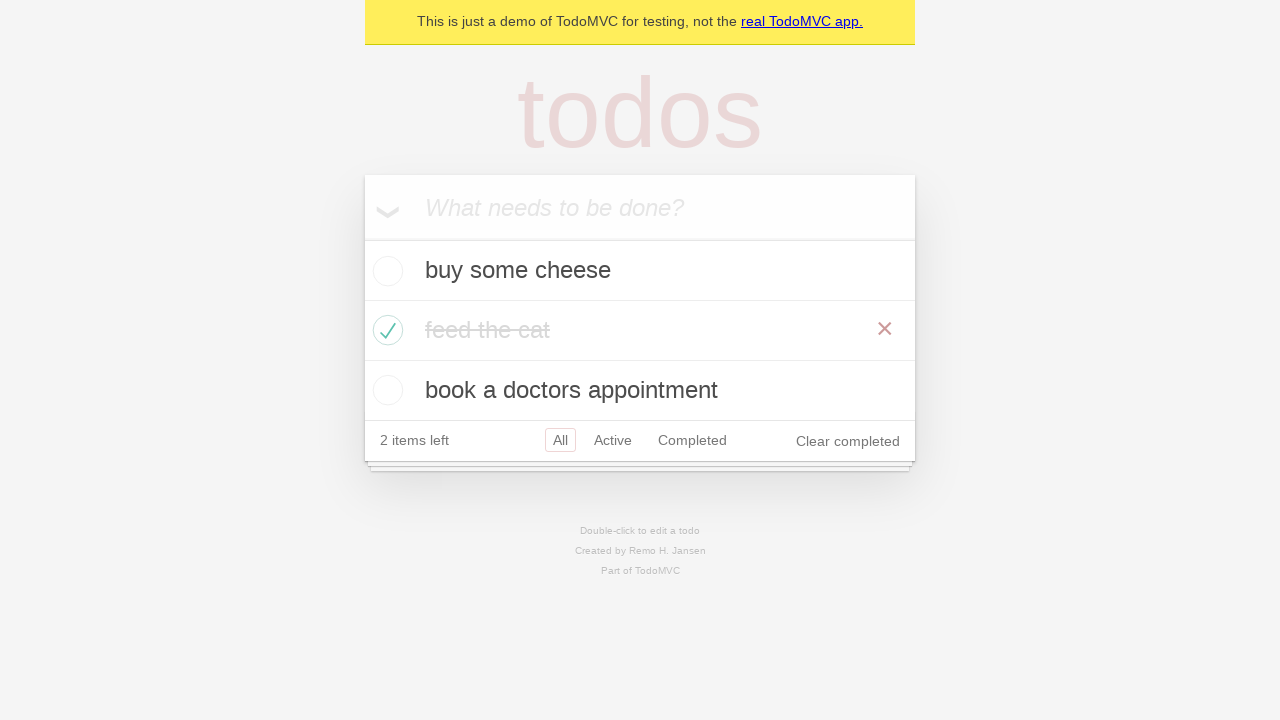